Tests maximize/minimize functionality by navigating to the alerts section

Starting URL: https://www.leafground.com/

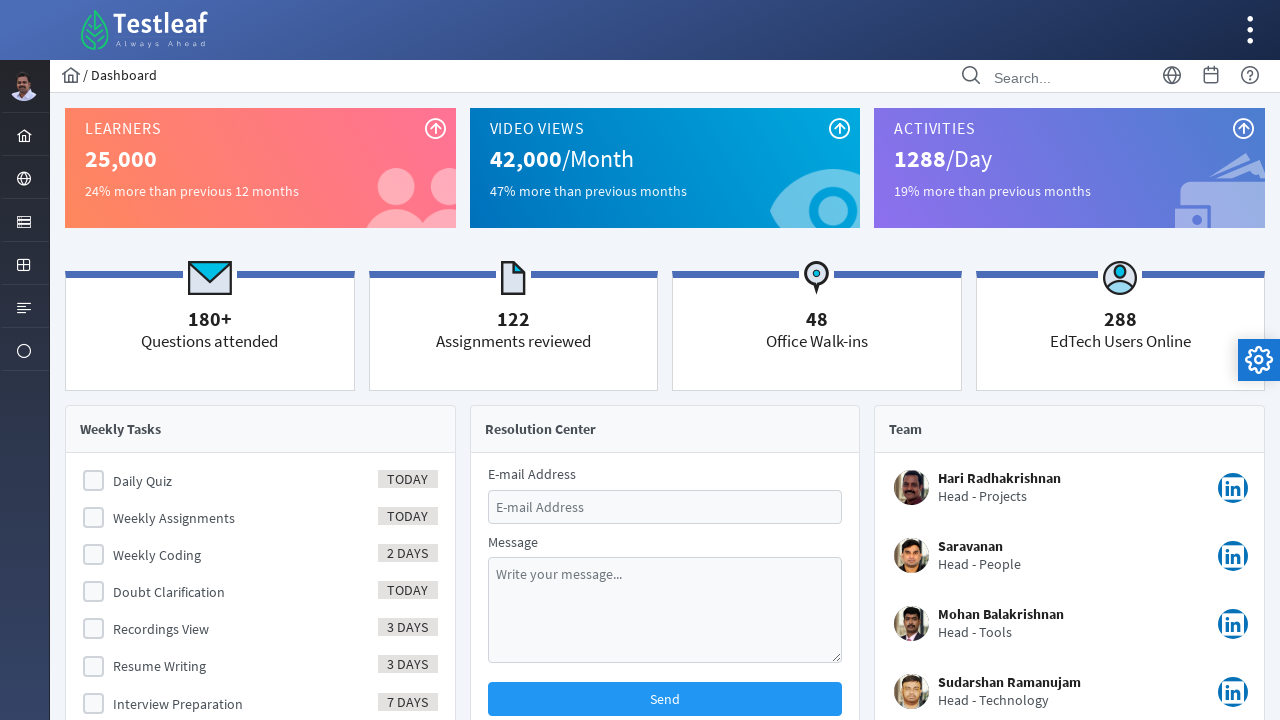

Clicked menu button to open navigation at (24, 178) on #menuform\:j_idt39
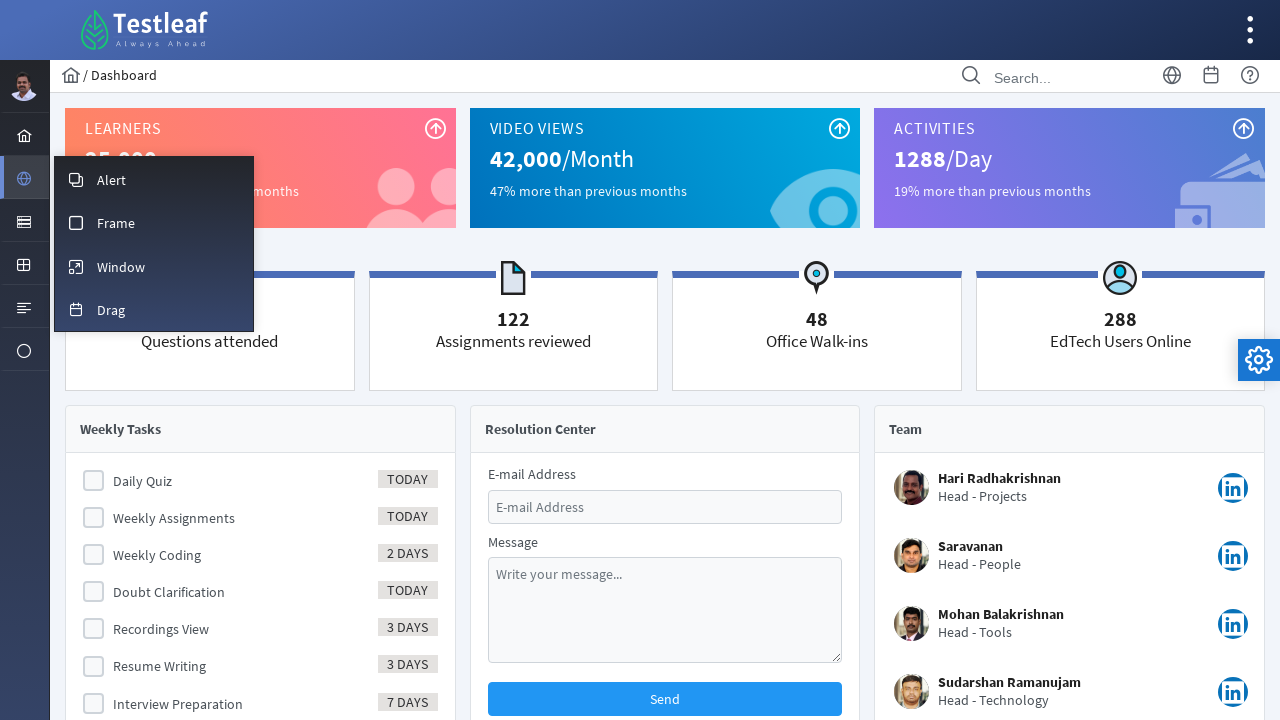

Clicked alerts section in menu at (154, 179) on #menuform\:m_overlay
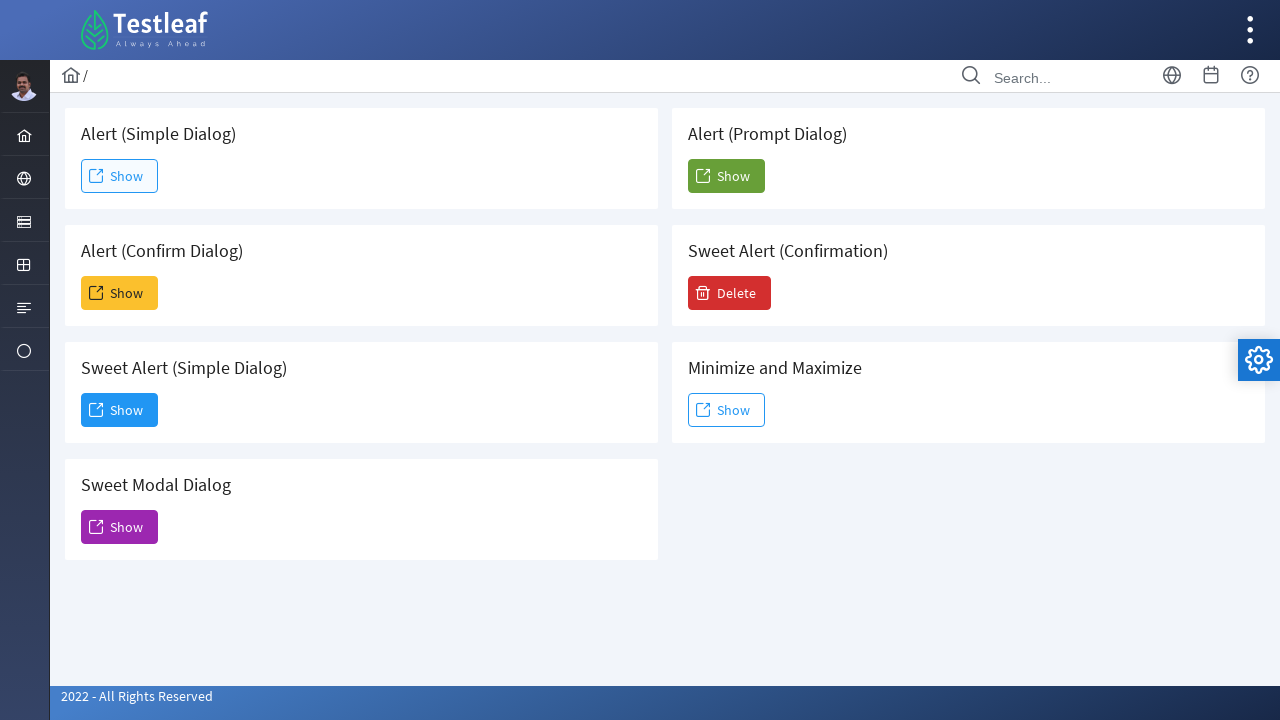

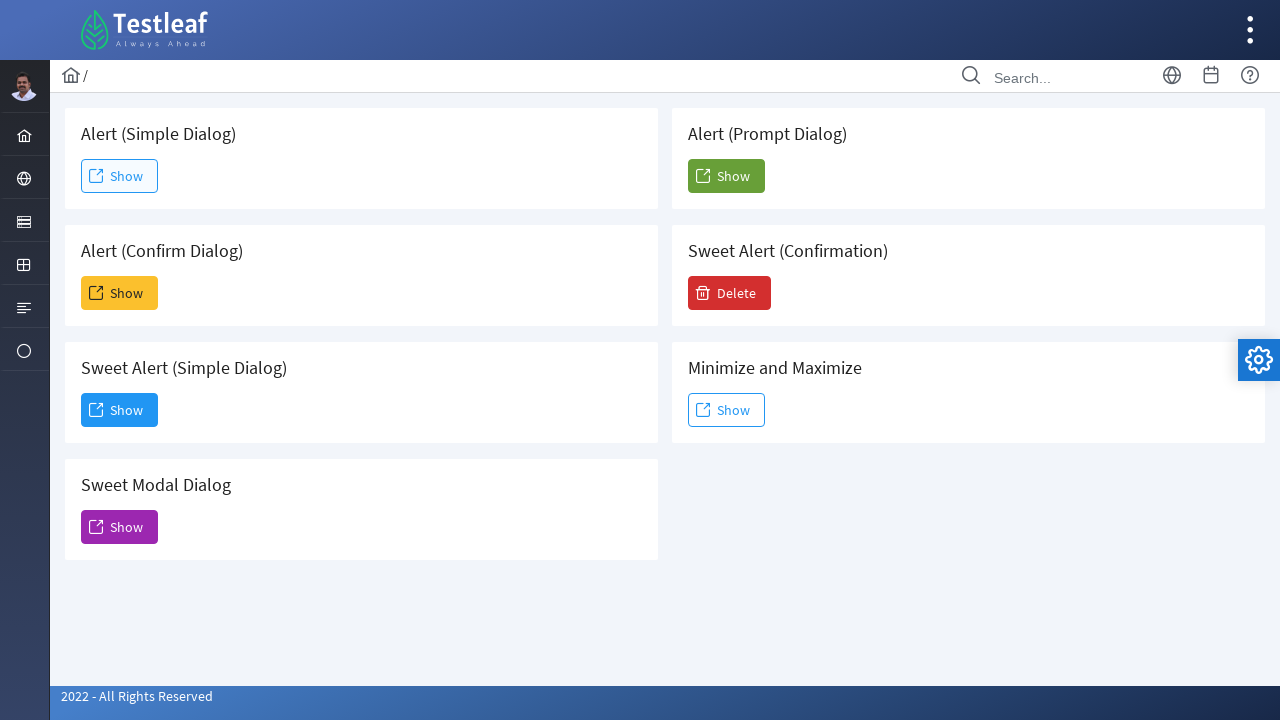